Tests relative locator functionality by finding and filling the username field that is positioned above the password field on the login page

Starting URL: https://www.saucedemo.com

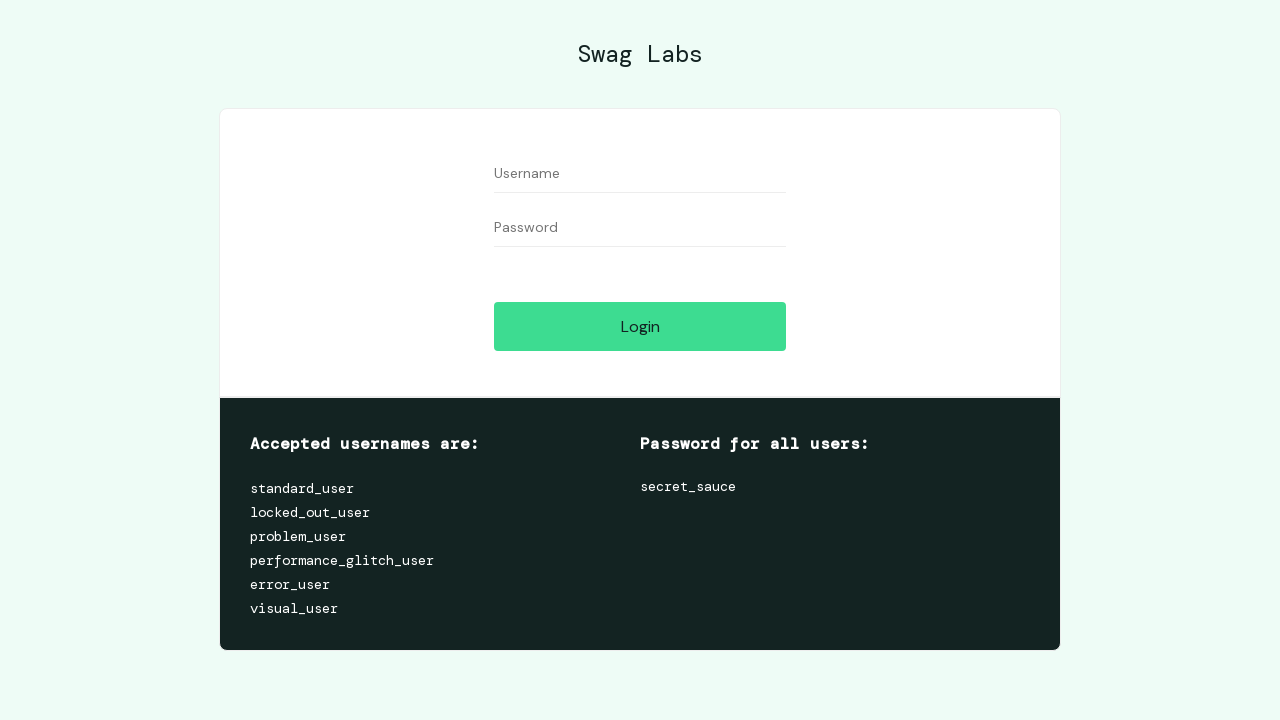

Located username field using ID selector
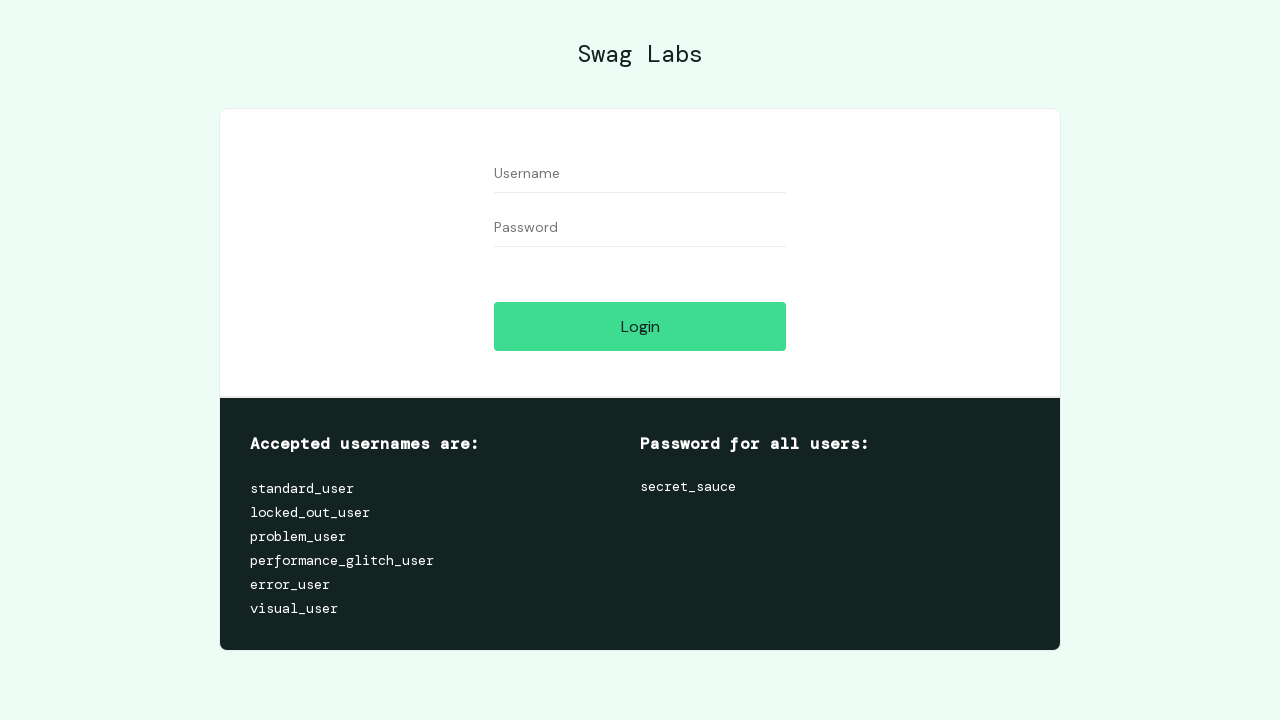

Filled username field with 'Testing' on input#user-name
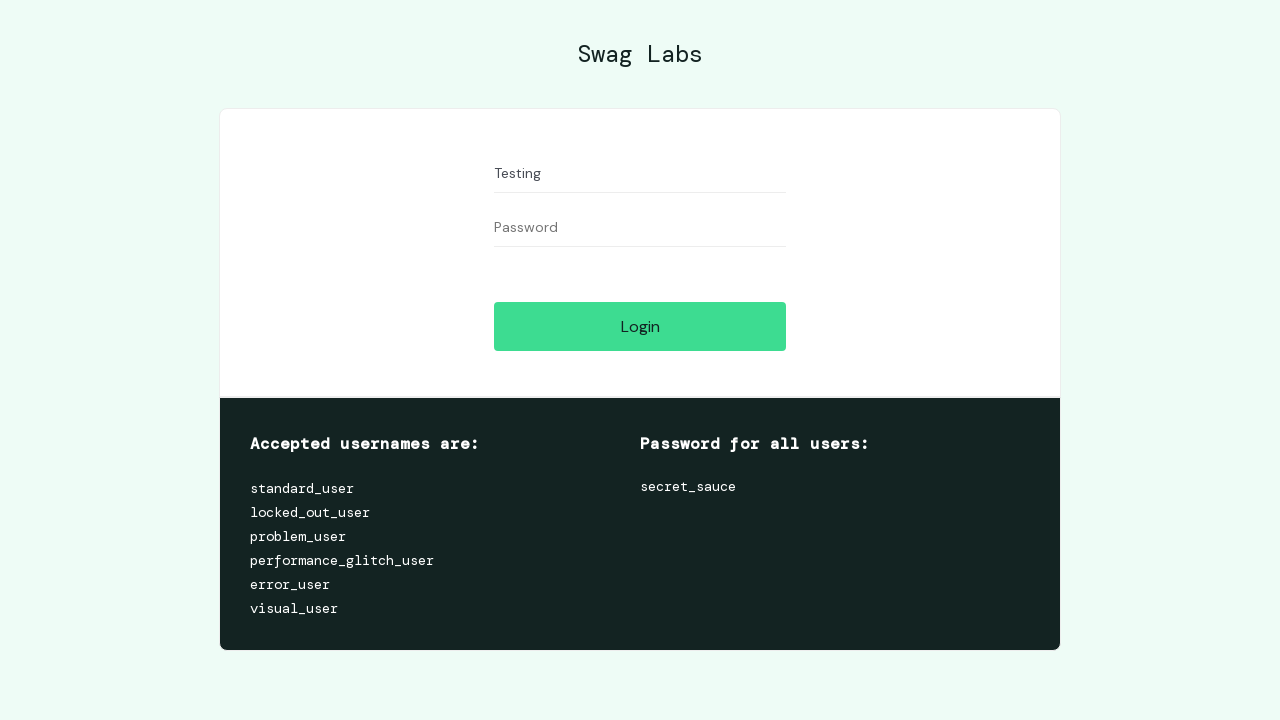

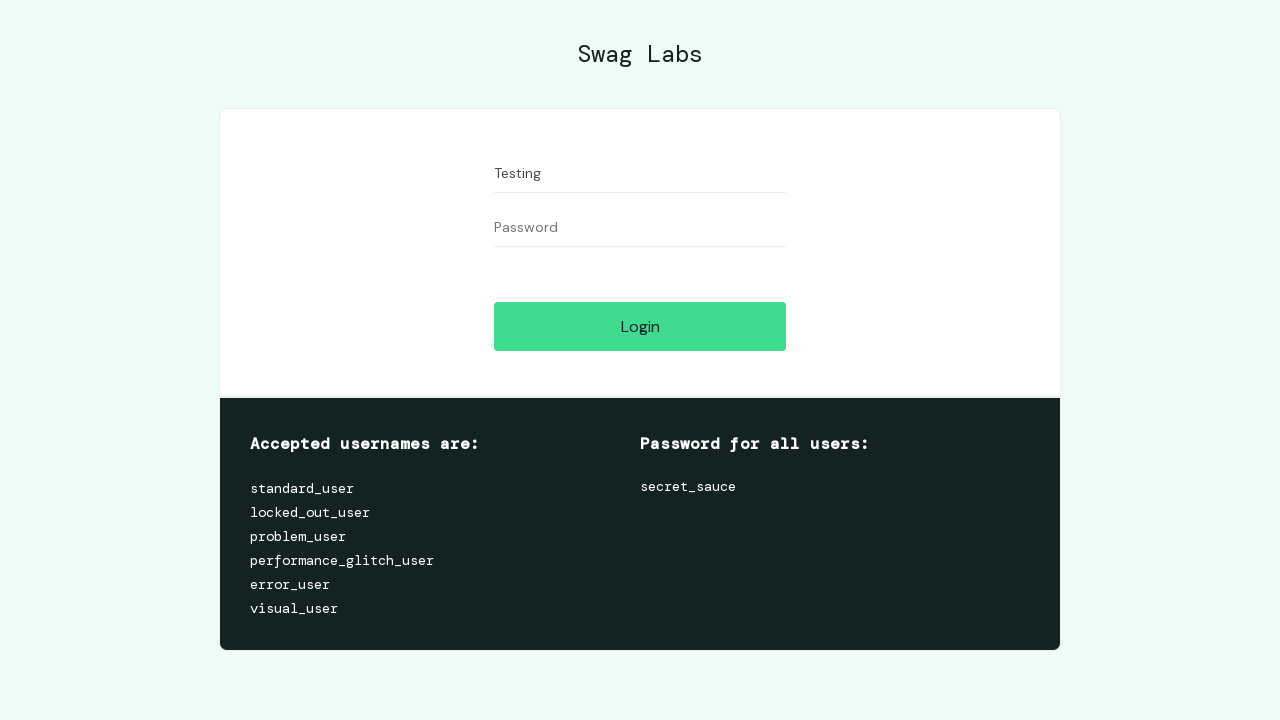